Navigates from the home page to the shop page by clicking the shop link and verifies the URL changes to the products page.

Starting URL: https://webshop-agil-testautomatiserare.netlify.app/

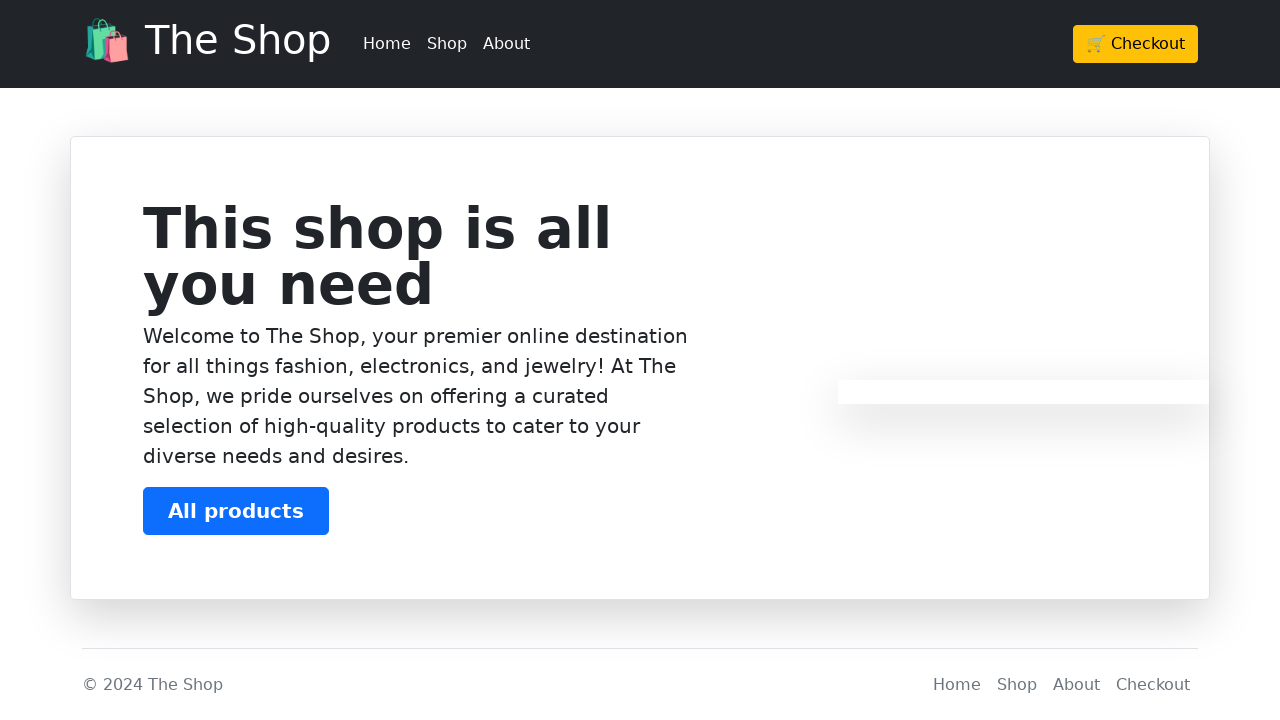

Clicked shop link in header to navigate to products page at (447, 44) on header a[href='/products']
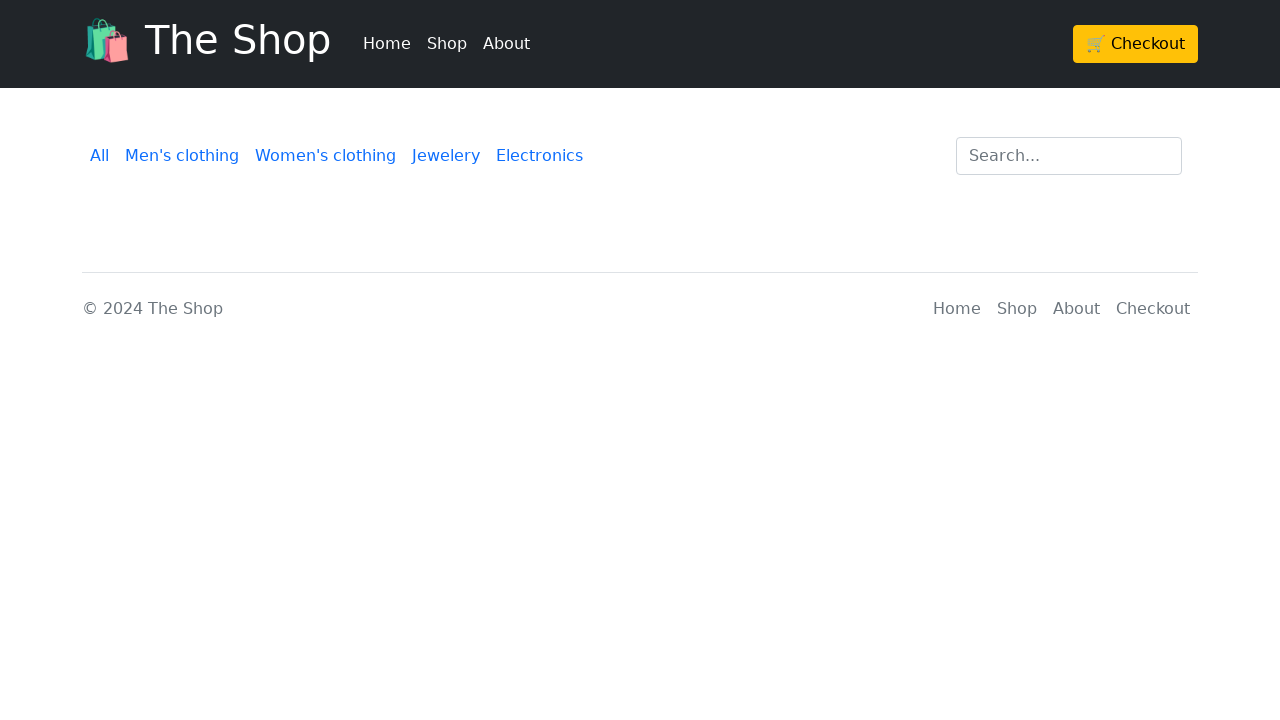

Verified navigation to products page - URL changed successfully
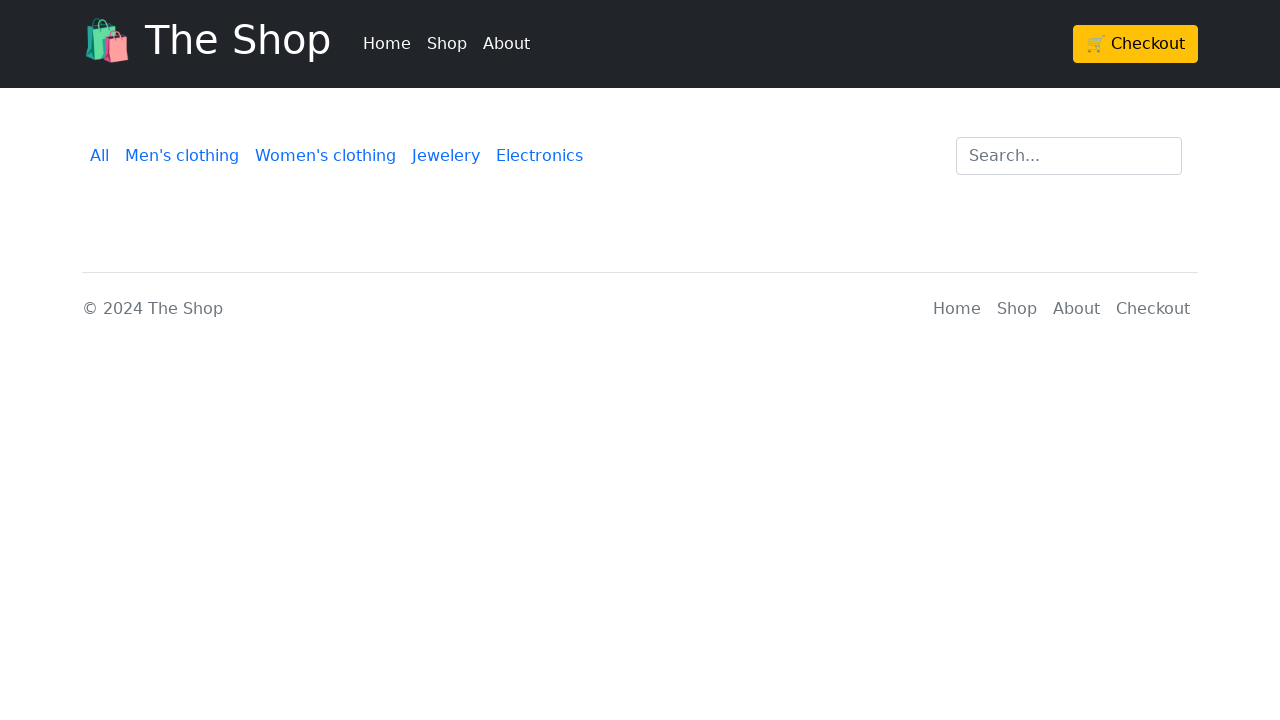

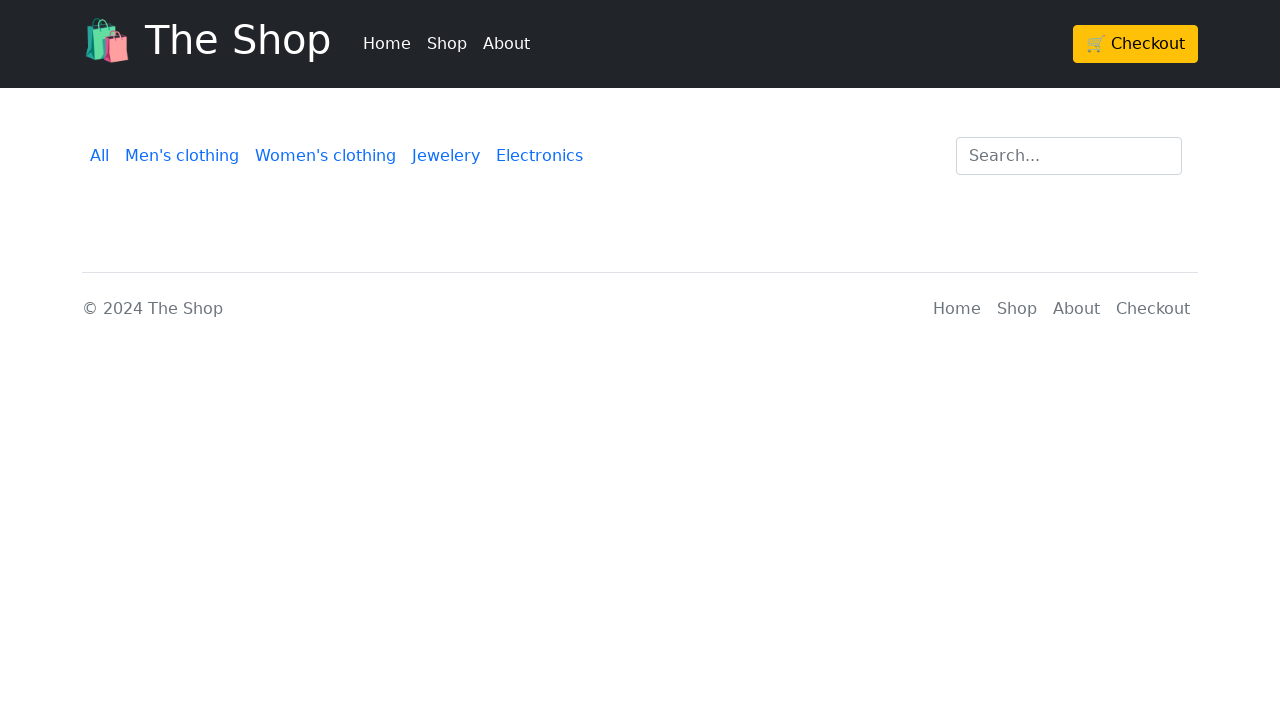